Navigates to the OrangeHRM demo login page and verifies that the branding logo image is visible on the page.

Starting URL: https://opensource-demo.orangehrmlive.com/web/index.php/auth/login

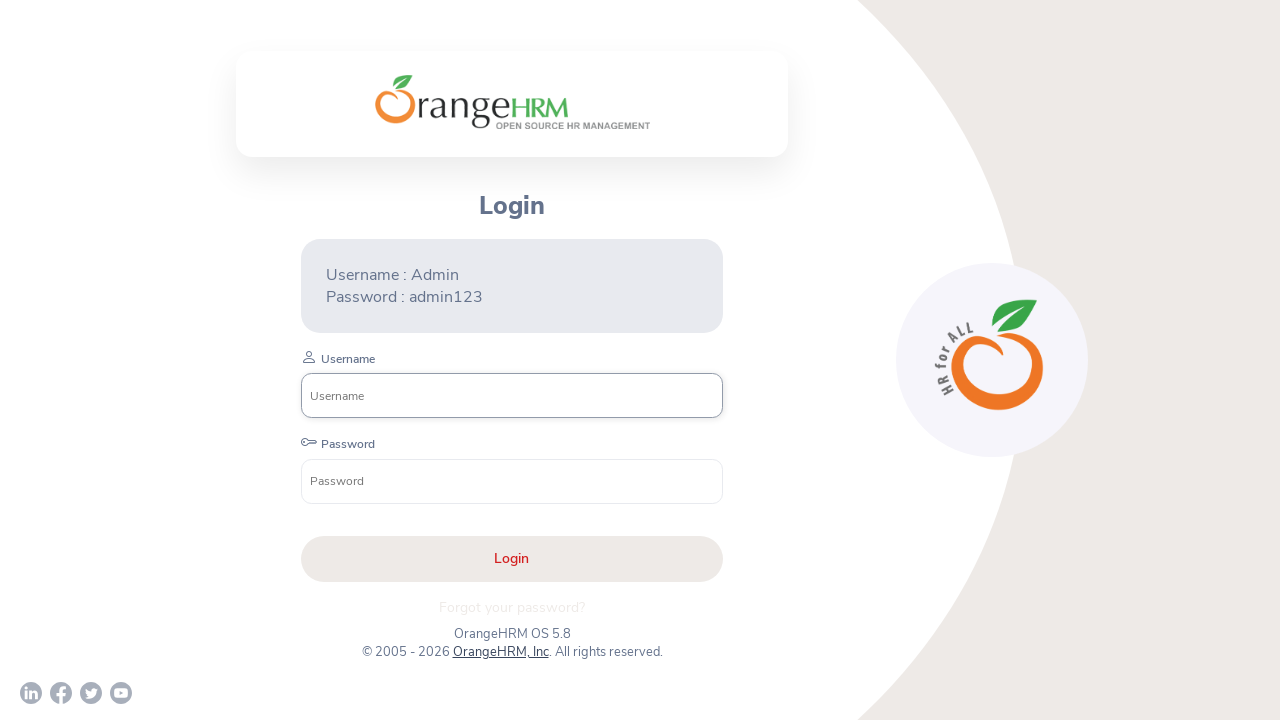

Navigated to OrangeHRM login page and waited for branding logo to load
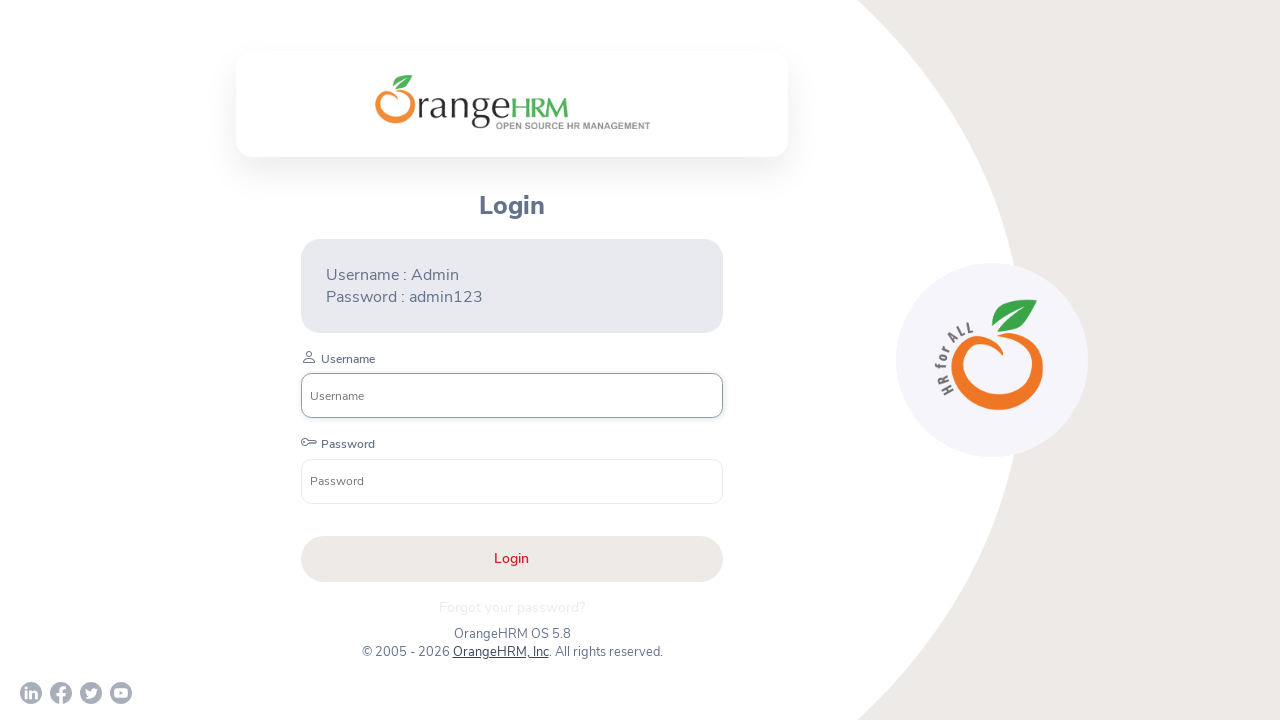

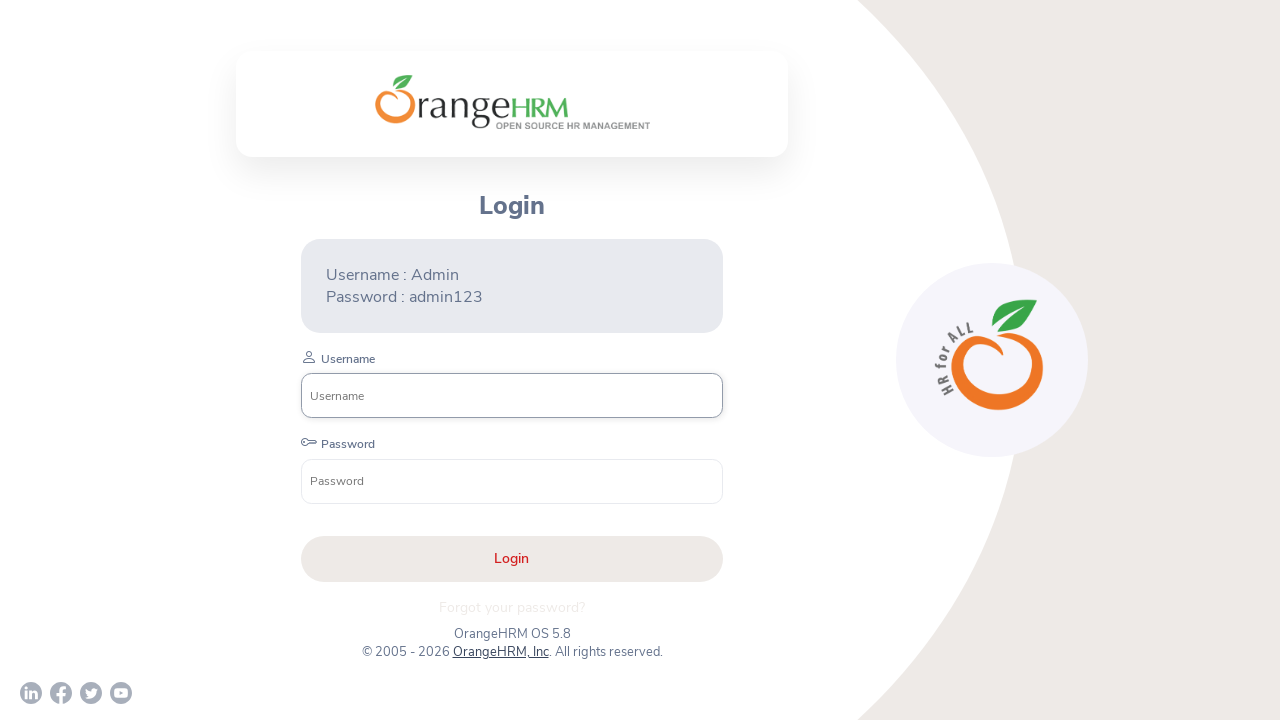